Tests navigating to the button page and checking that a specific button is disabled

Starting URL: https://letcode.in/test

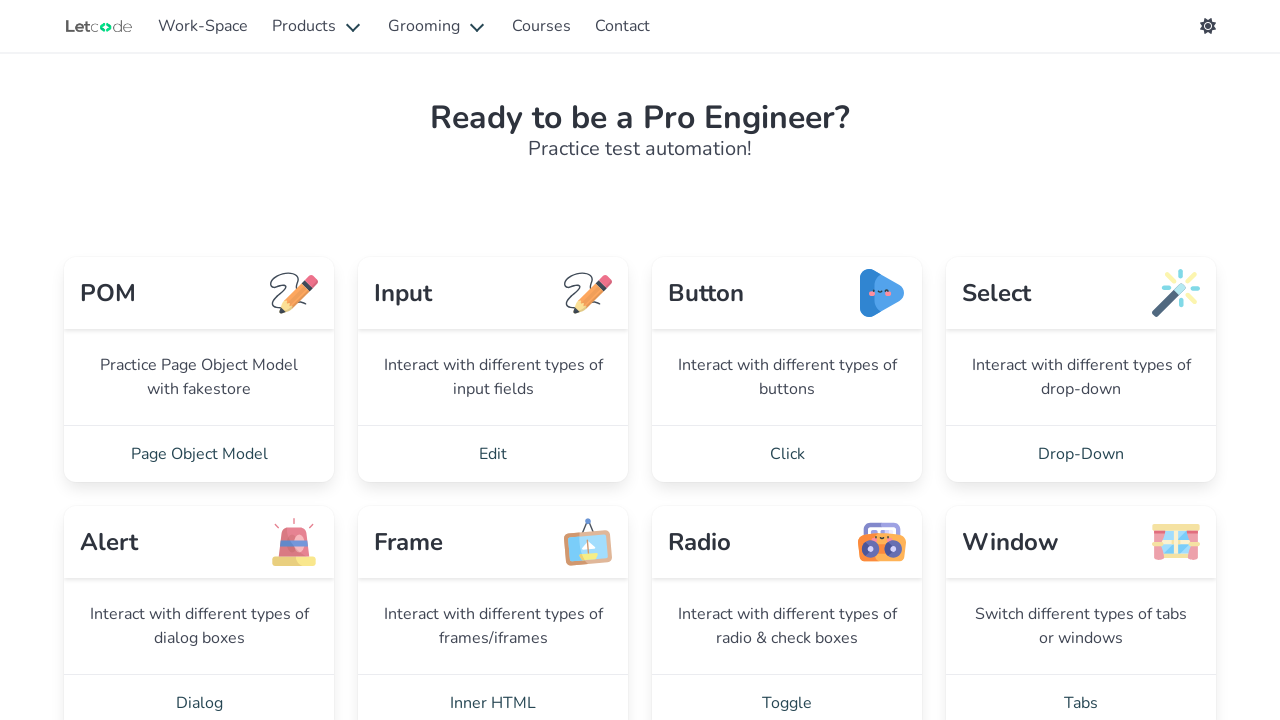

Navigated to starting URL https://letcode.in/test
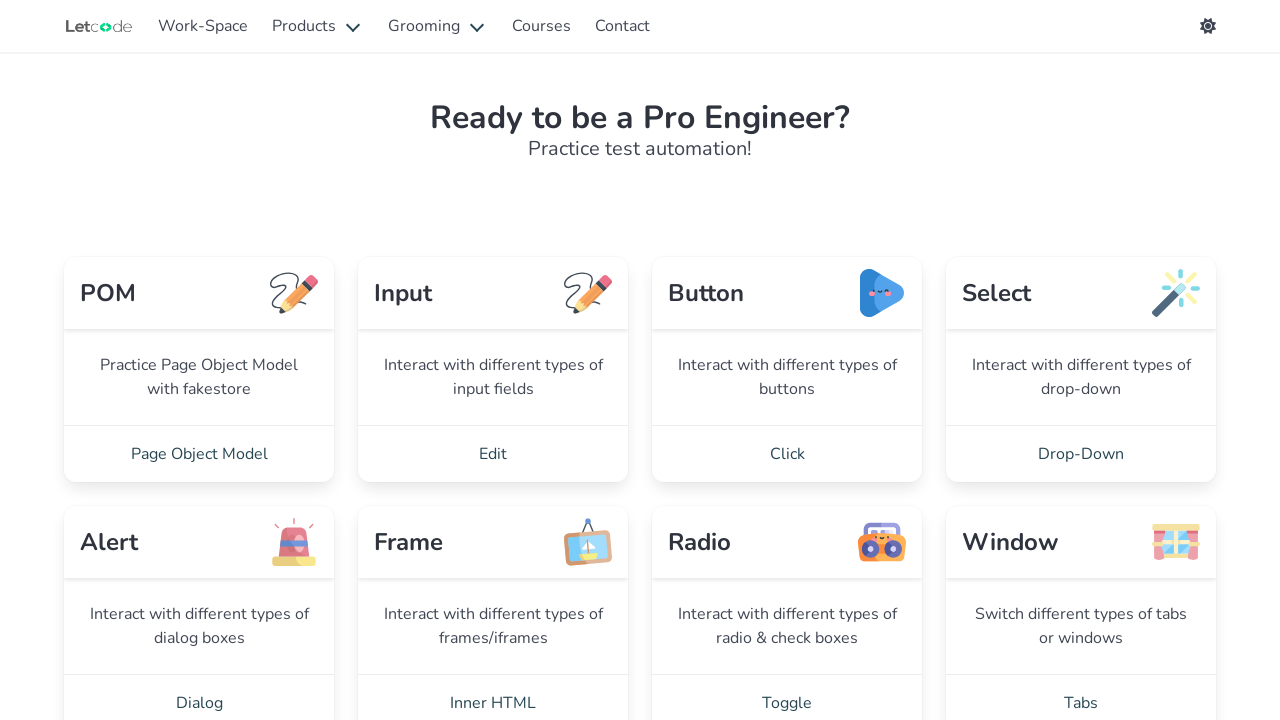

Clicked on 'Click' link to navigate to button page at (787, 454) on internal:role=link[name="Click"i]
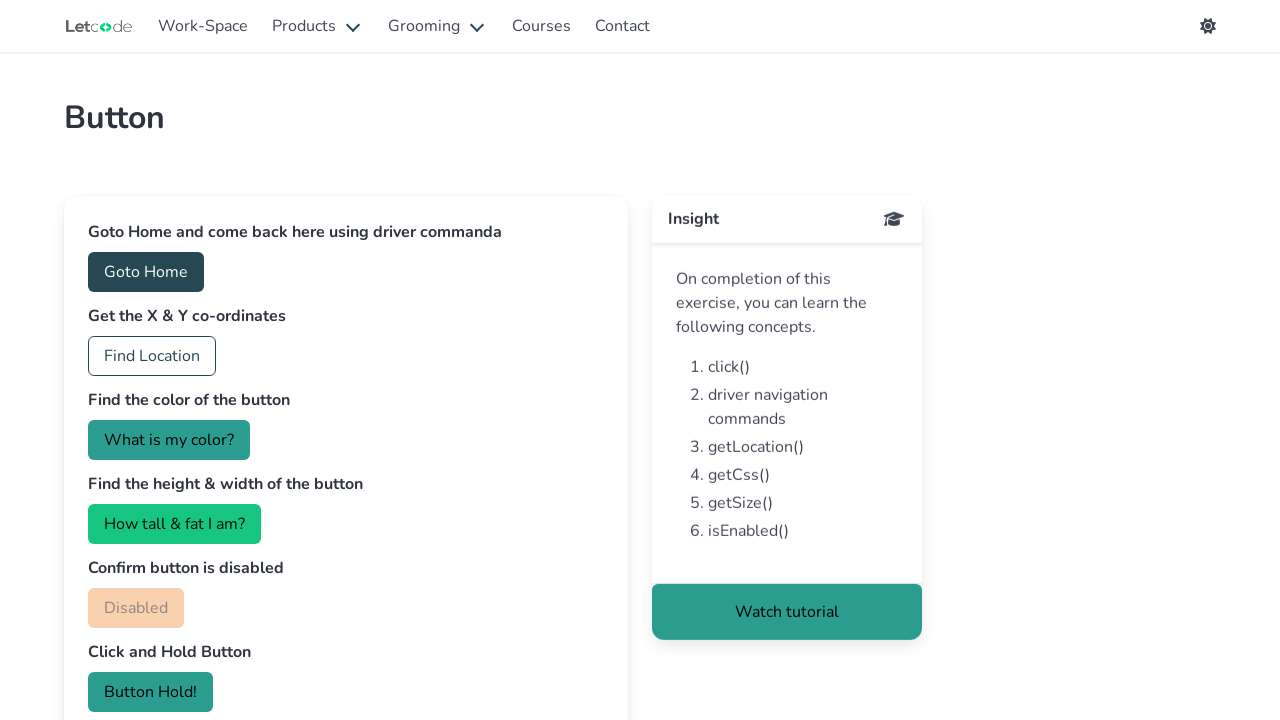

Verified that the button with ID 'isDisabled' is disabled
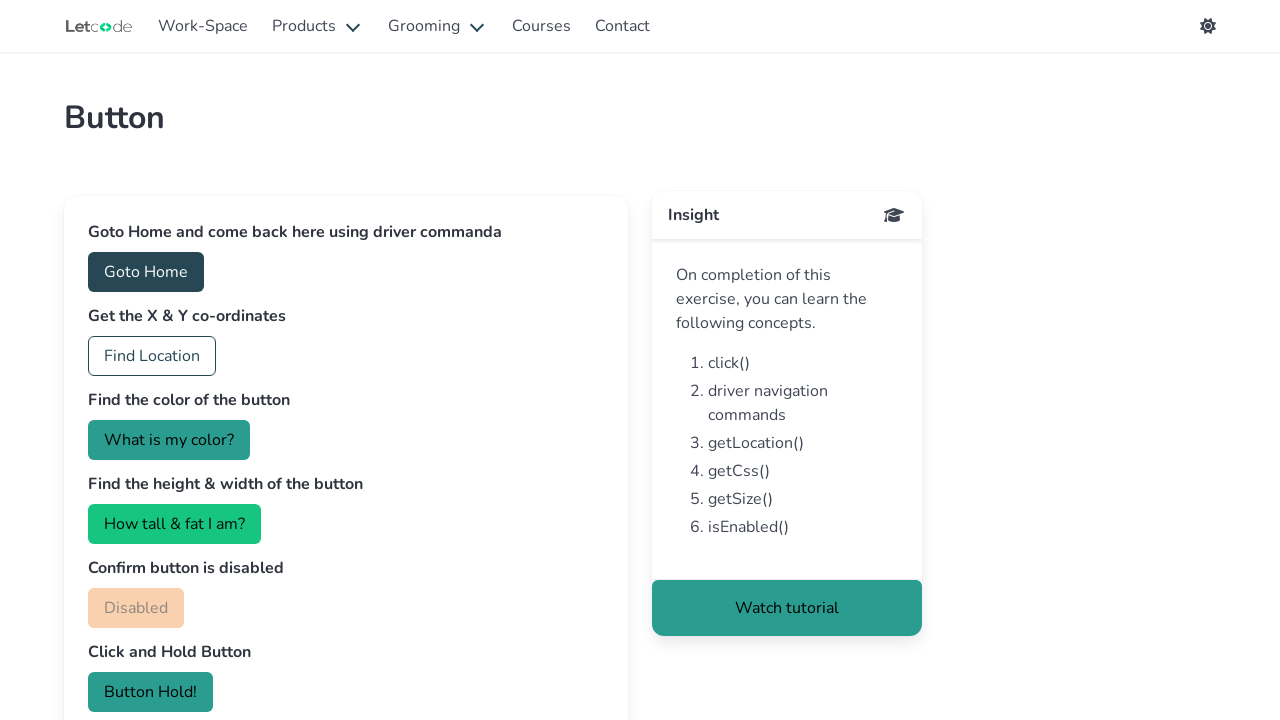

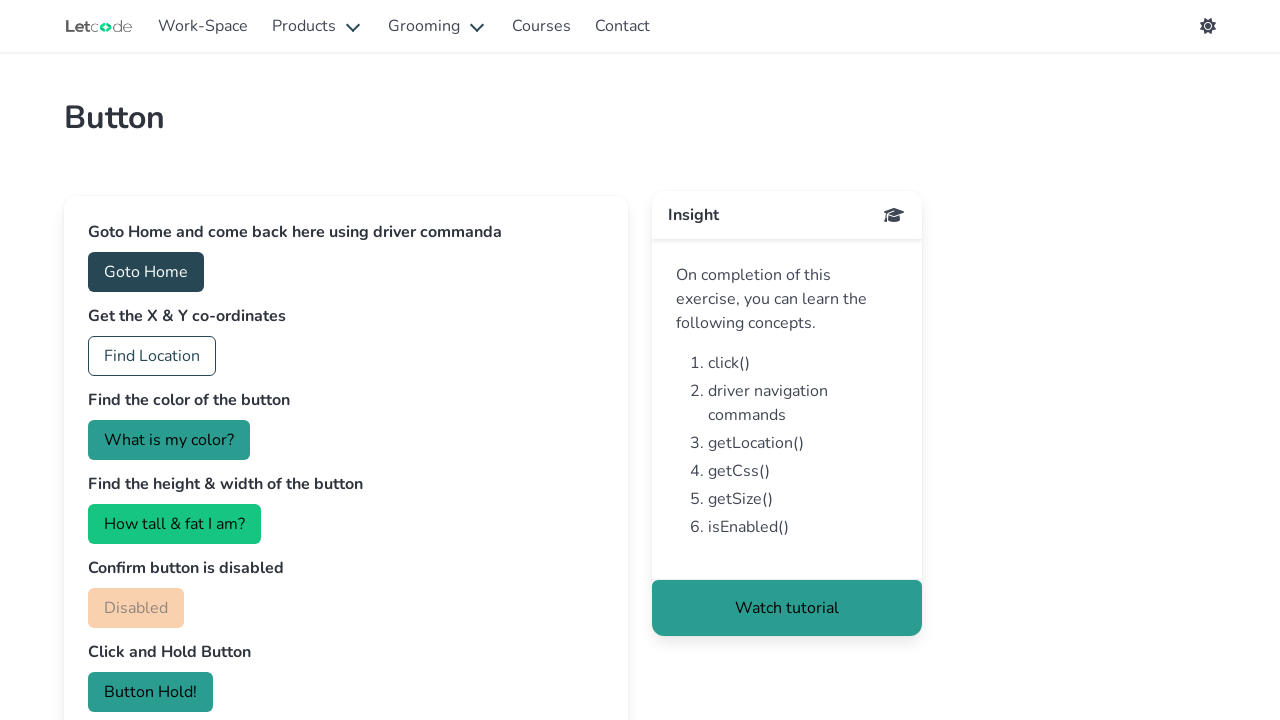